Tests keyboard shortcuts by performing a Ctrl+A (select all) key combination using Actions

Starting URL: https://www.letskodeit.com/practice

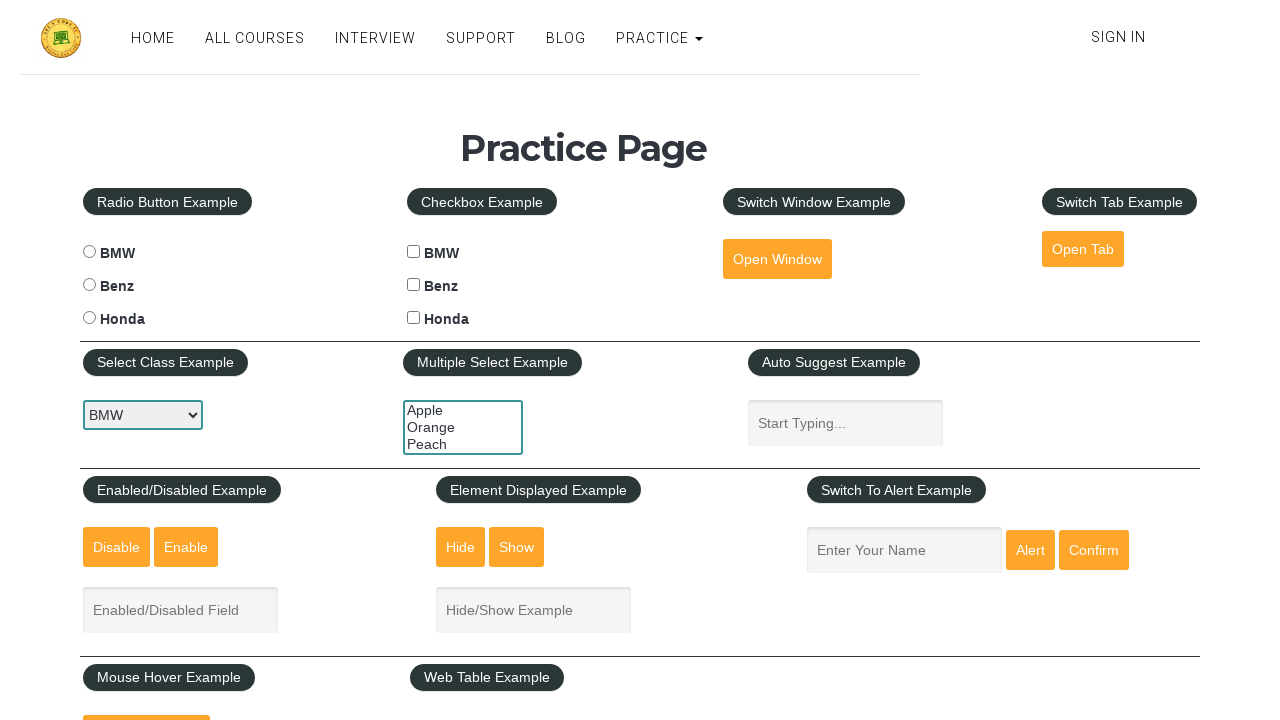

Pressed Ctrl+A keyboard shortcut to select all content
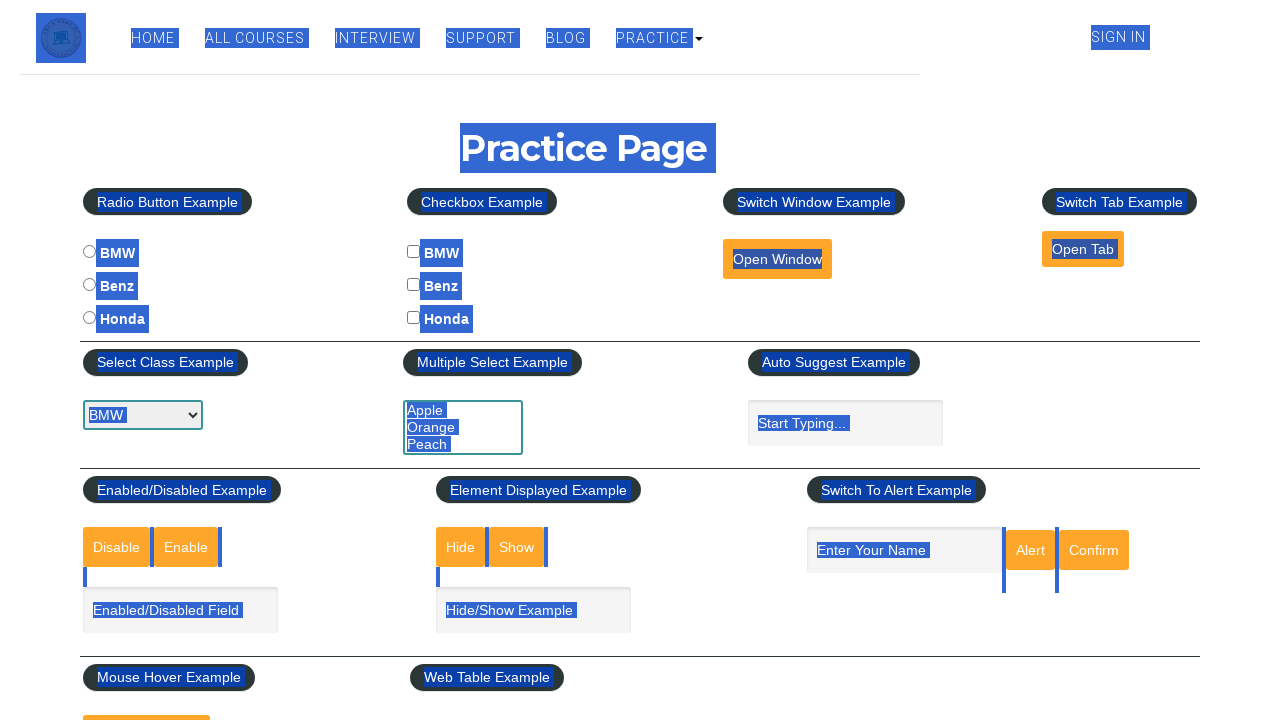

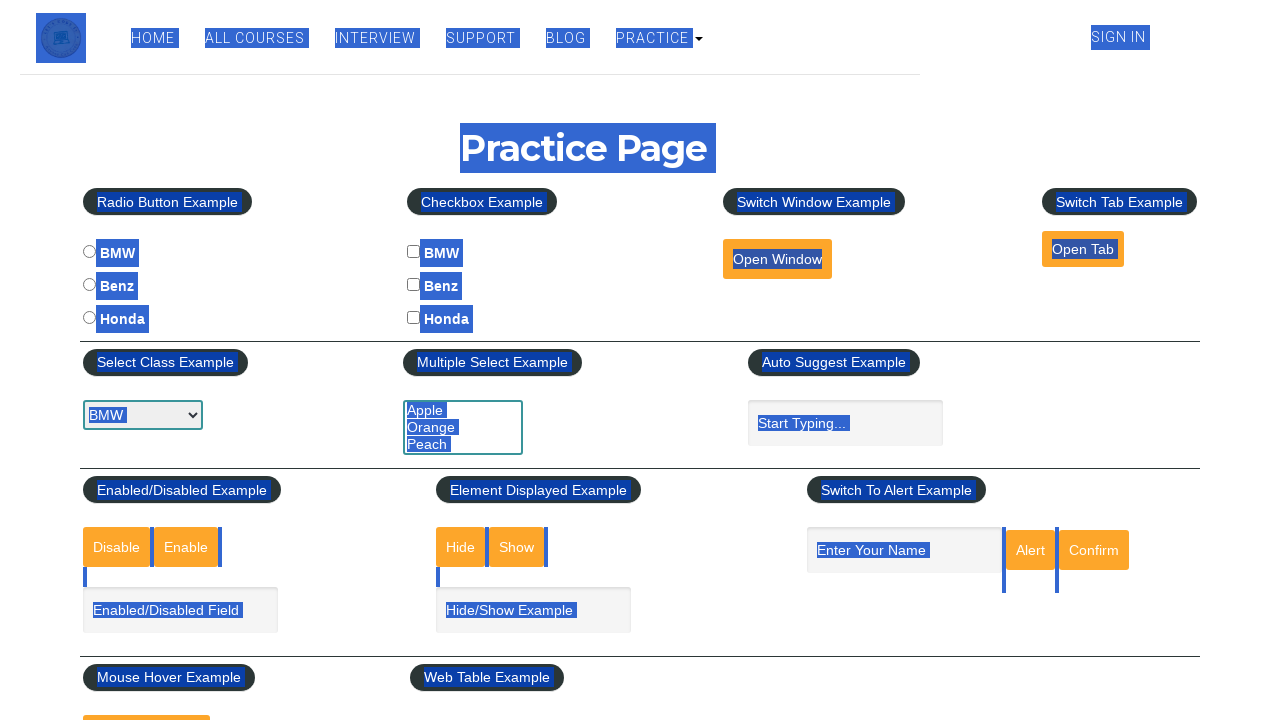